Fills out a form to add a new entry to a web table and verifies the email is displayed in the table

Starting URL: https://demoqa.com/webtables

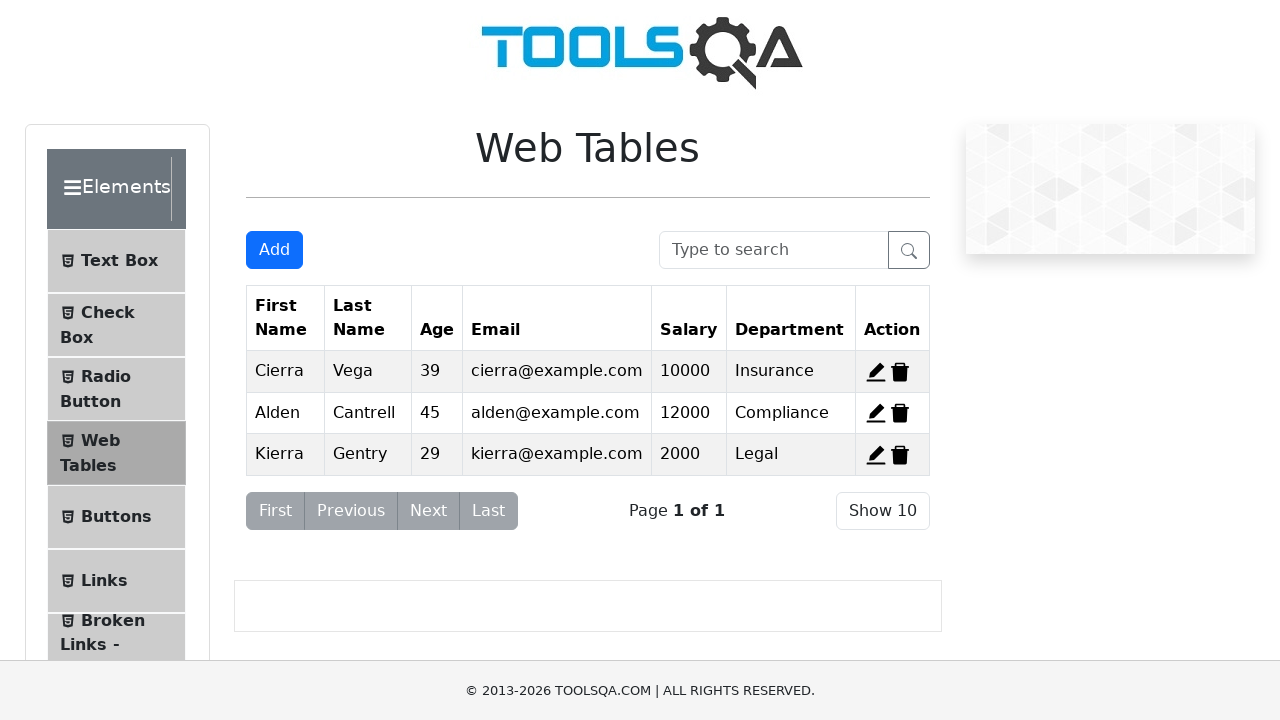

Clicked Add button to open registration form at (274, 250) on xpath=//button[text()='Add']
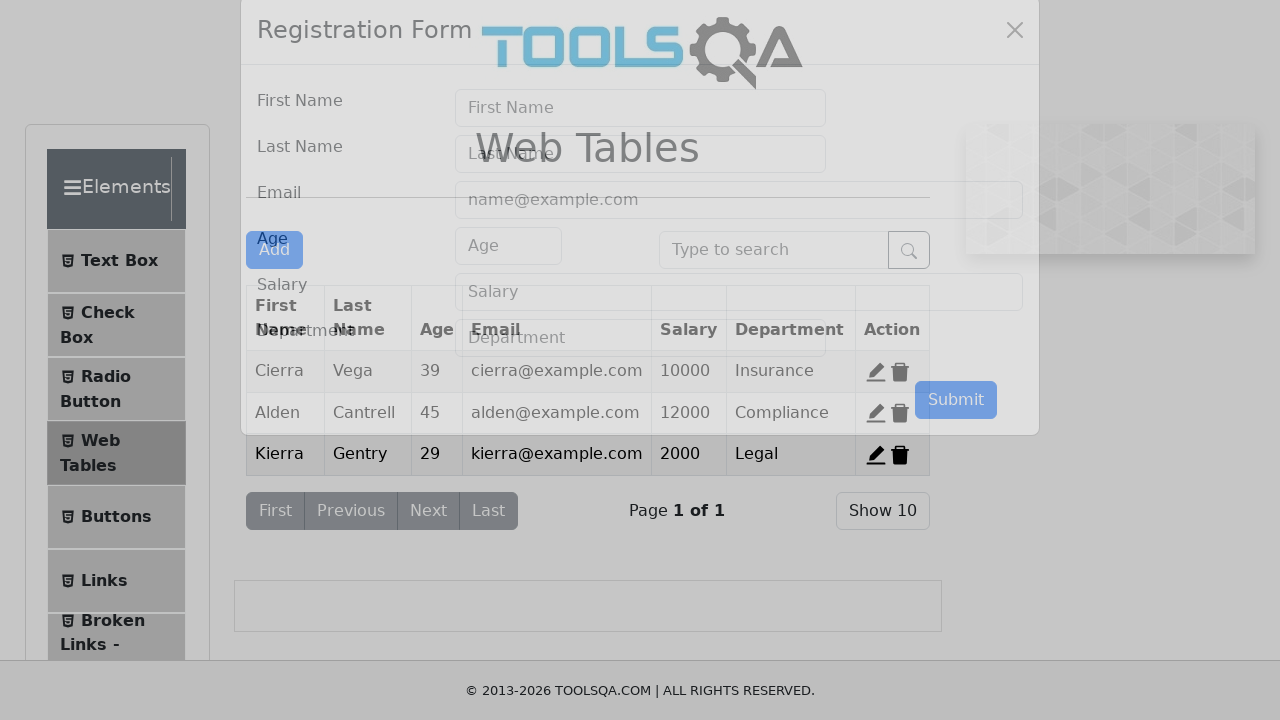

Filled first name field with 'John' on #firstName
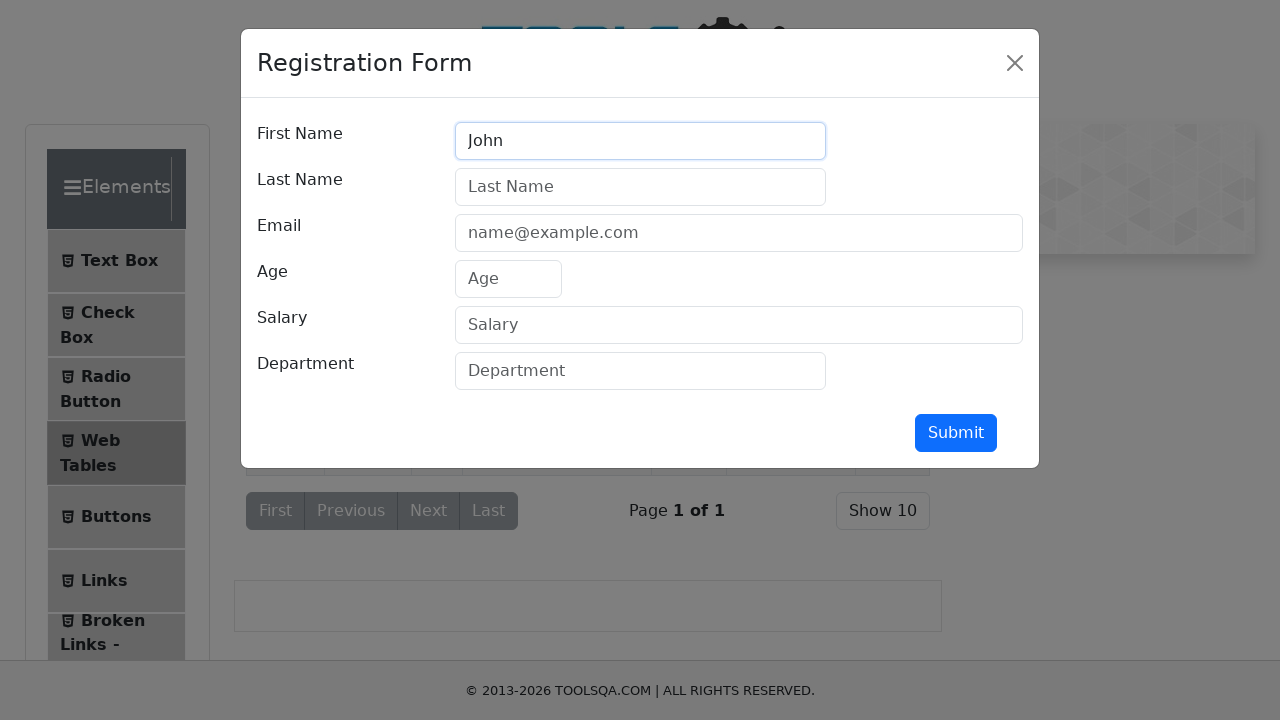

Filled last name field with 'Smith' on #lastName
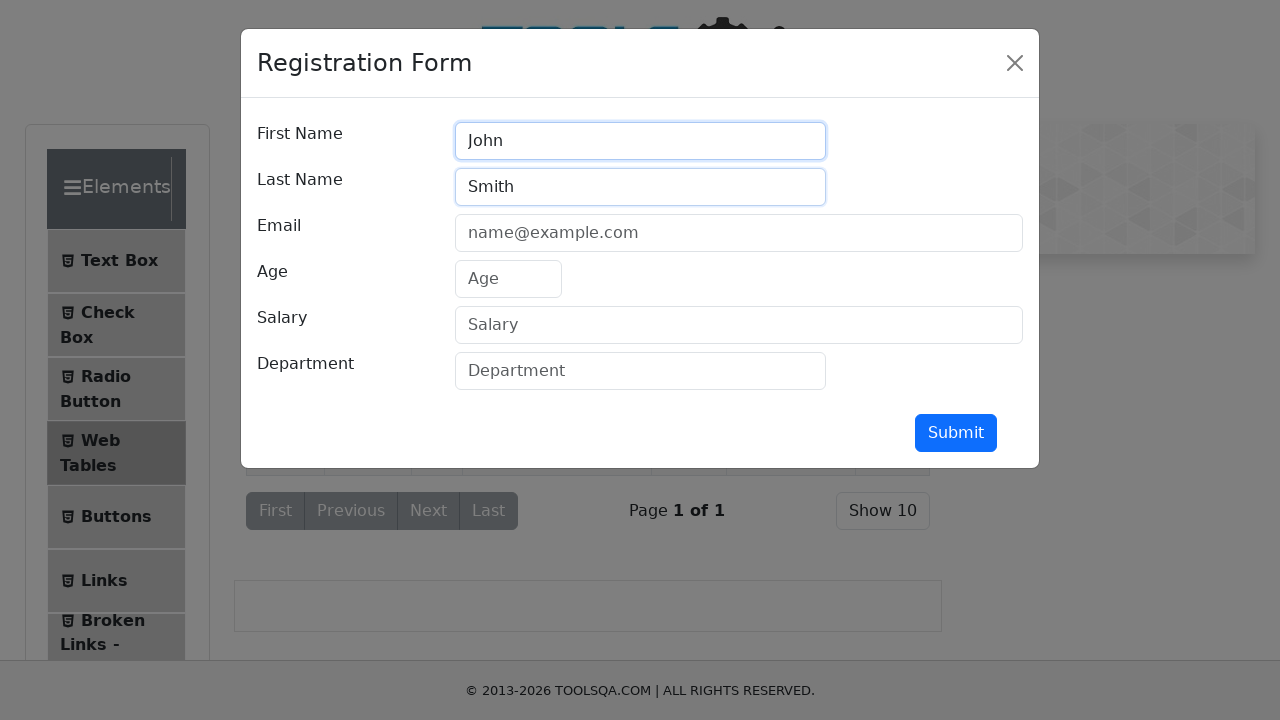

Filled email field with 'john.smith@example.com' on #userEmail
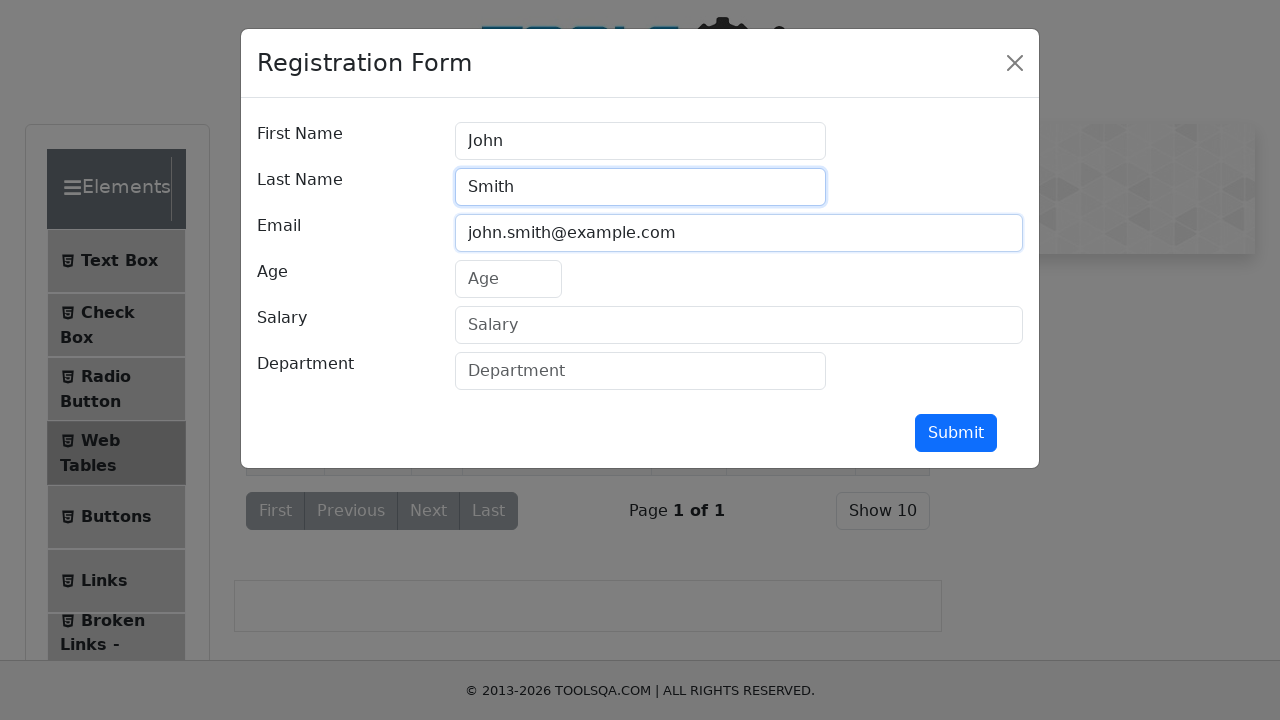

Filled age field with '28' on #age
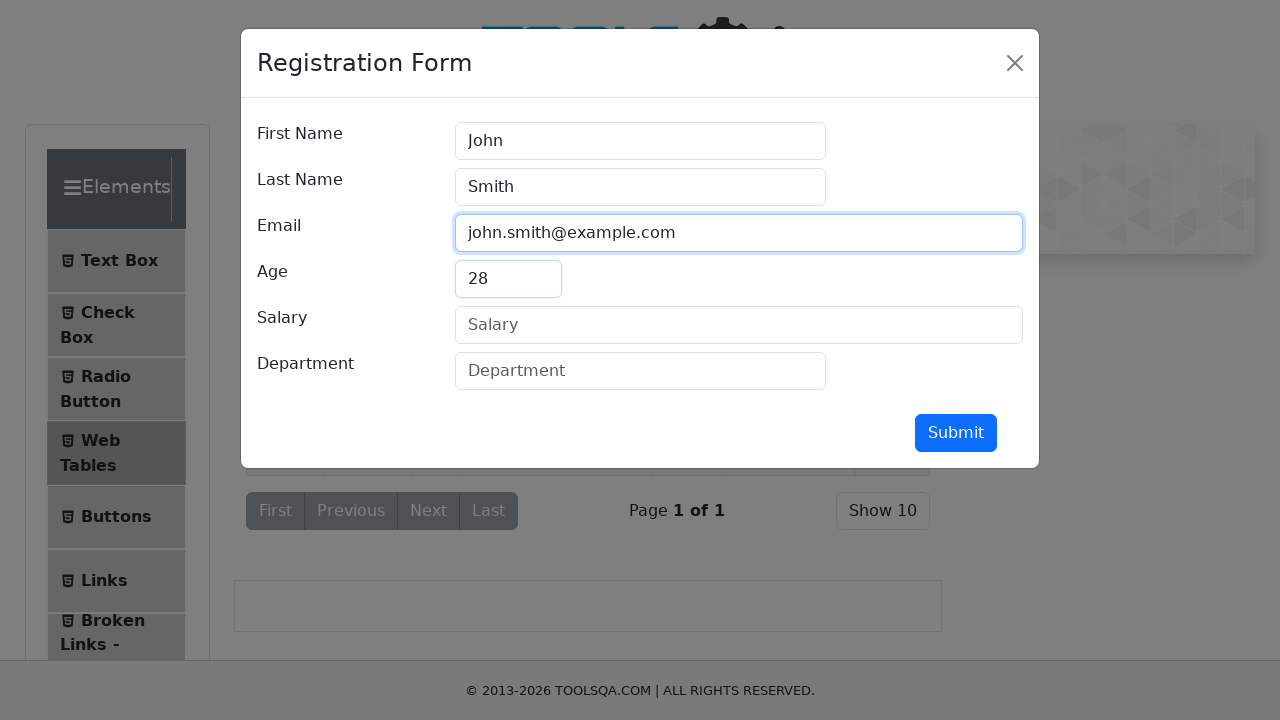

Filled salary field with '75000' on #salary
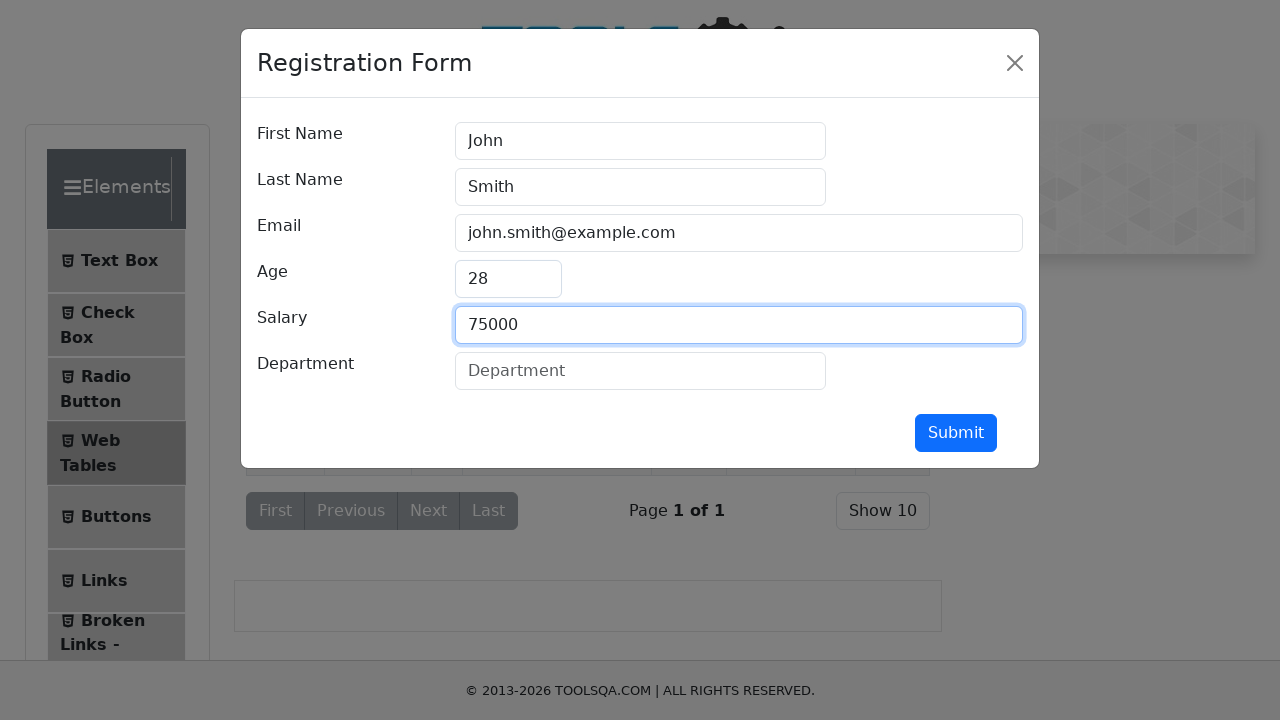

Filled department field with 'Engineering' on #department
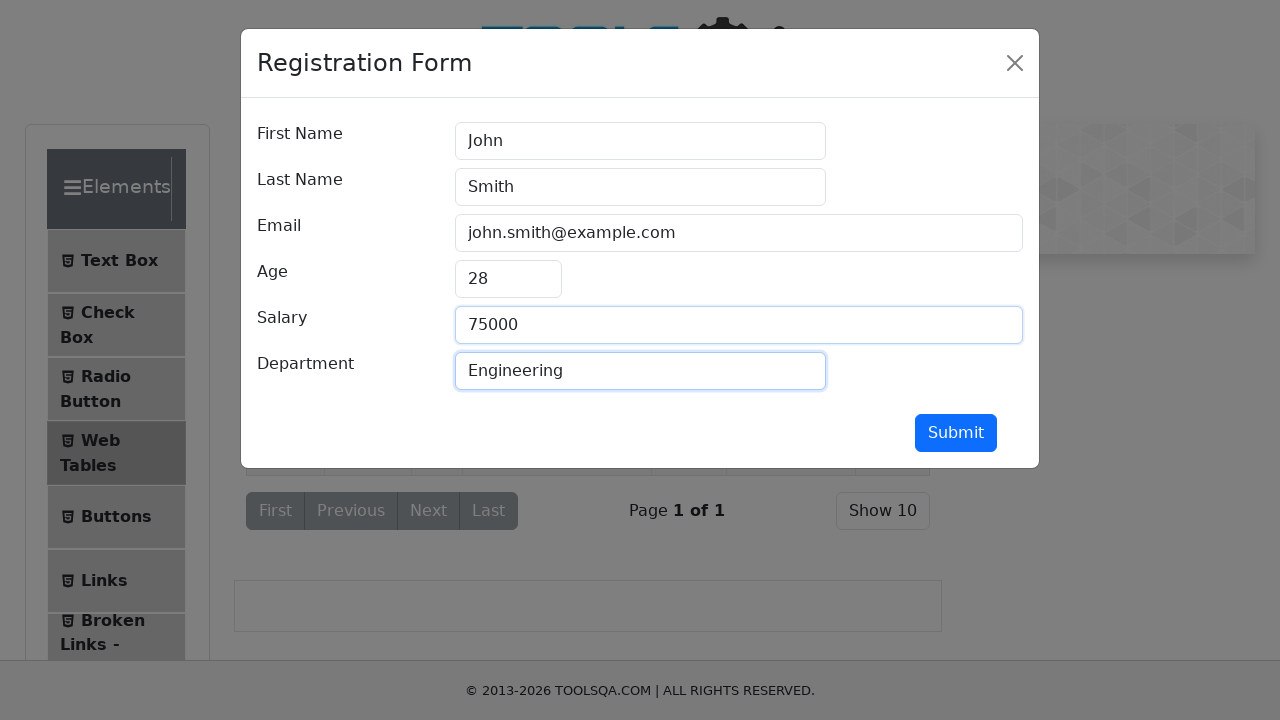

Clicked submit button to submit the form at (956, 433) on #submit
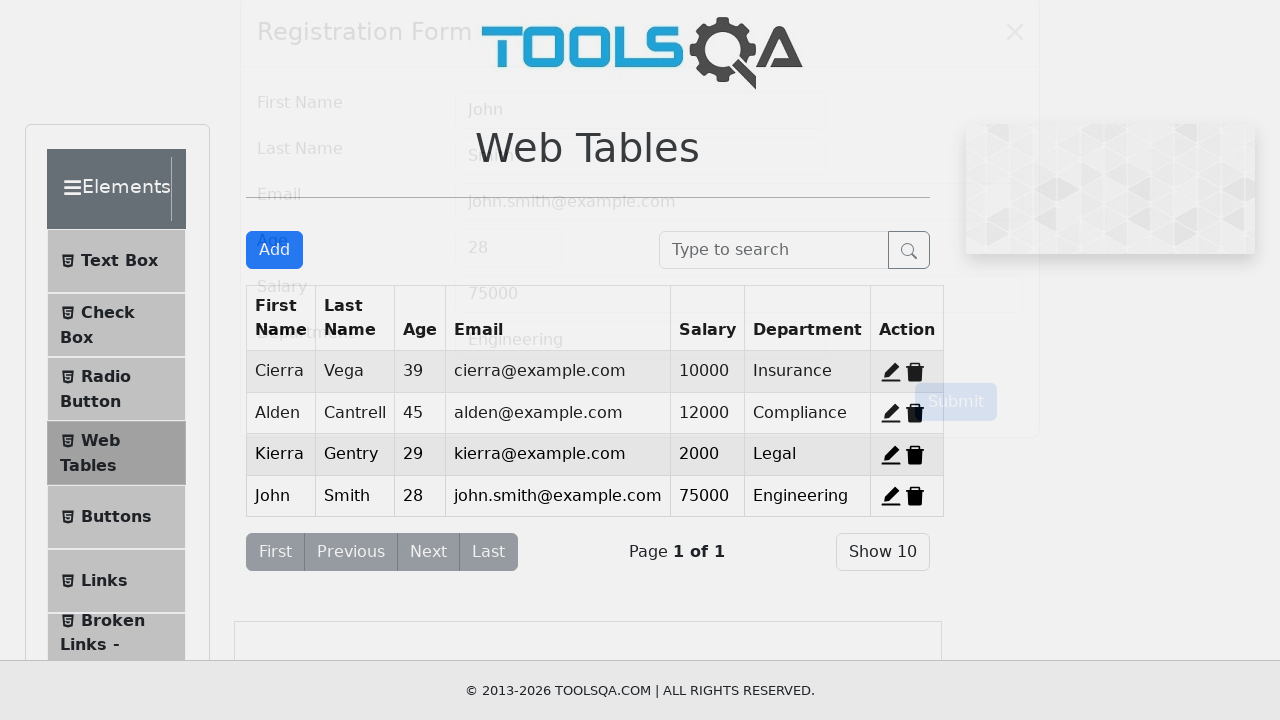

Located all email cells in the table
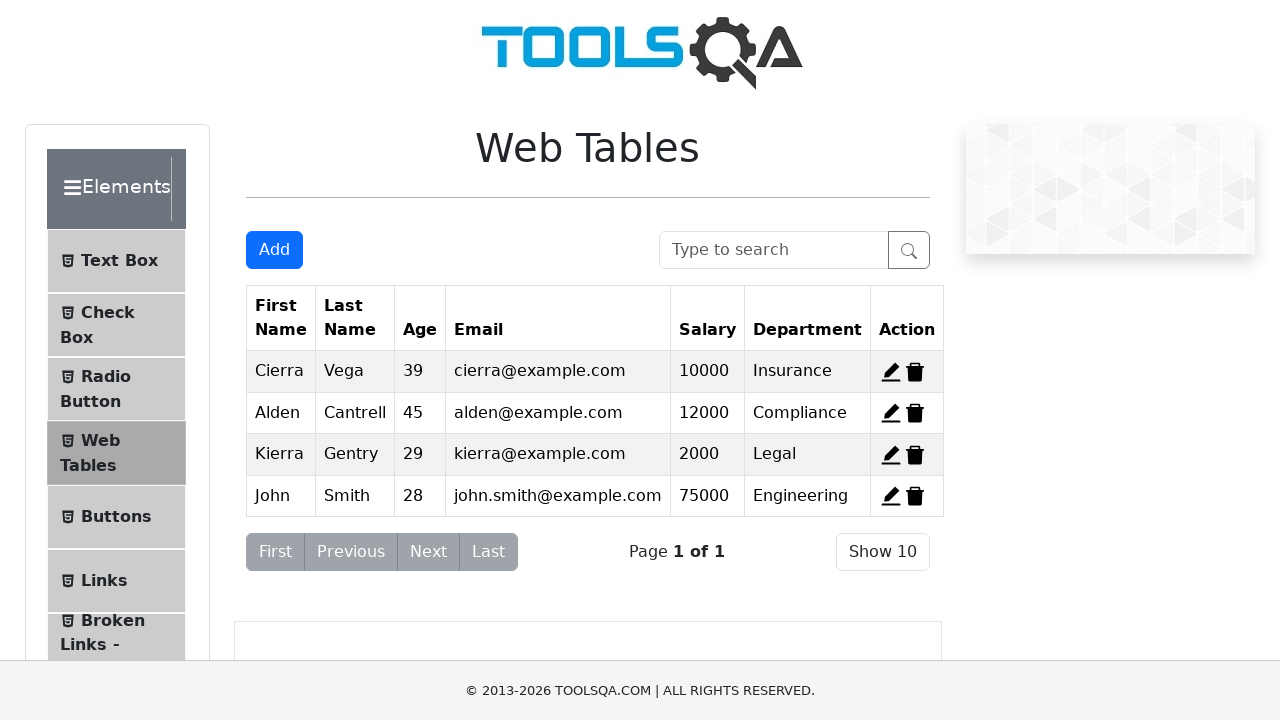

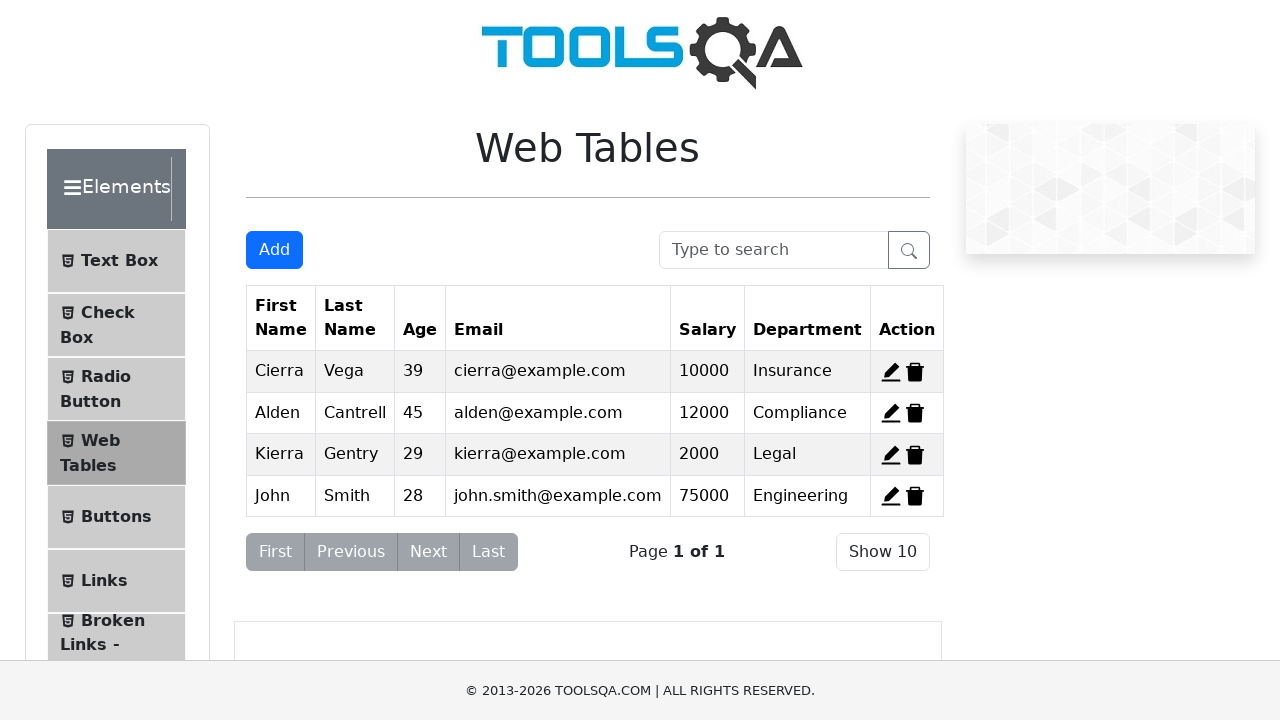